Opens USPS homepage and clicks on the Send Mail & Packages navigation link

Starting URL: https://www.usps.com/

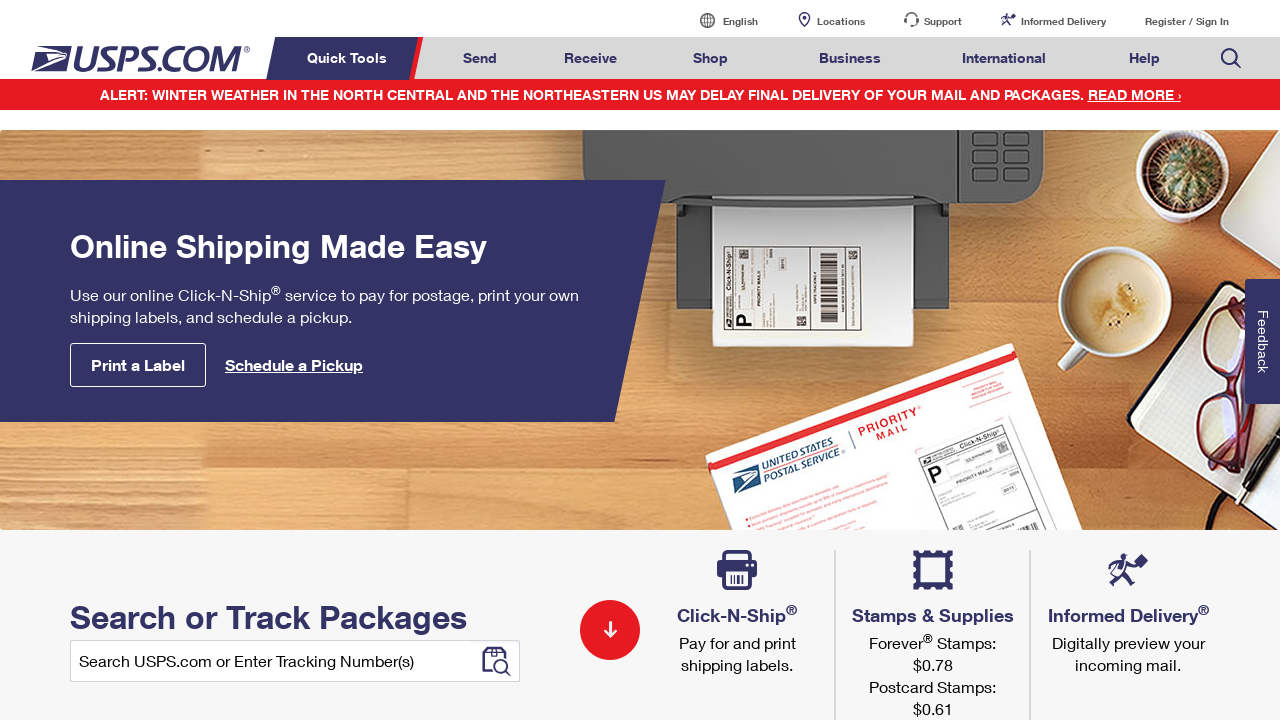

Navigated to USPS homepage
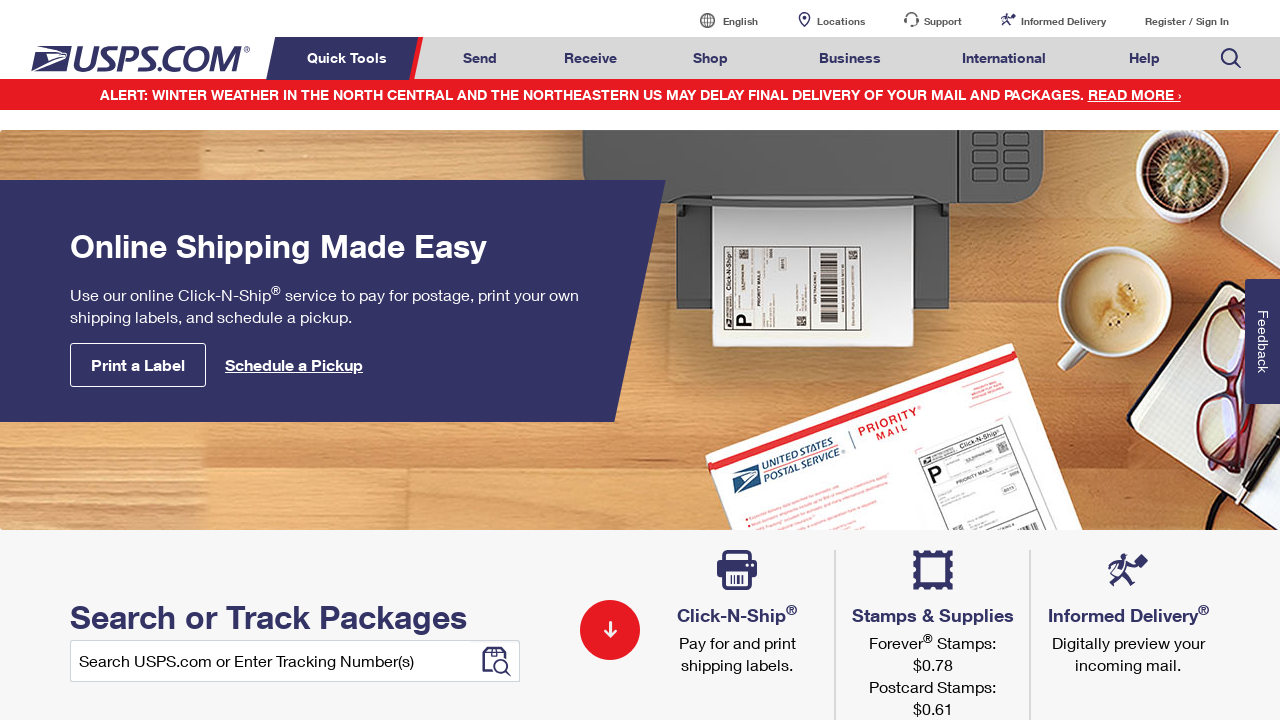

Clicked on Send Mail & Packages navigation link at (480, 58) on a#mail-ship-width
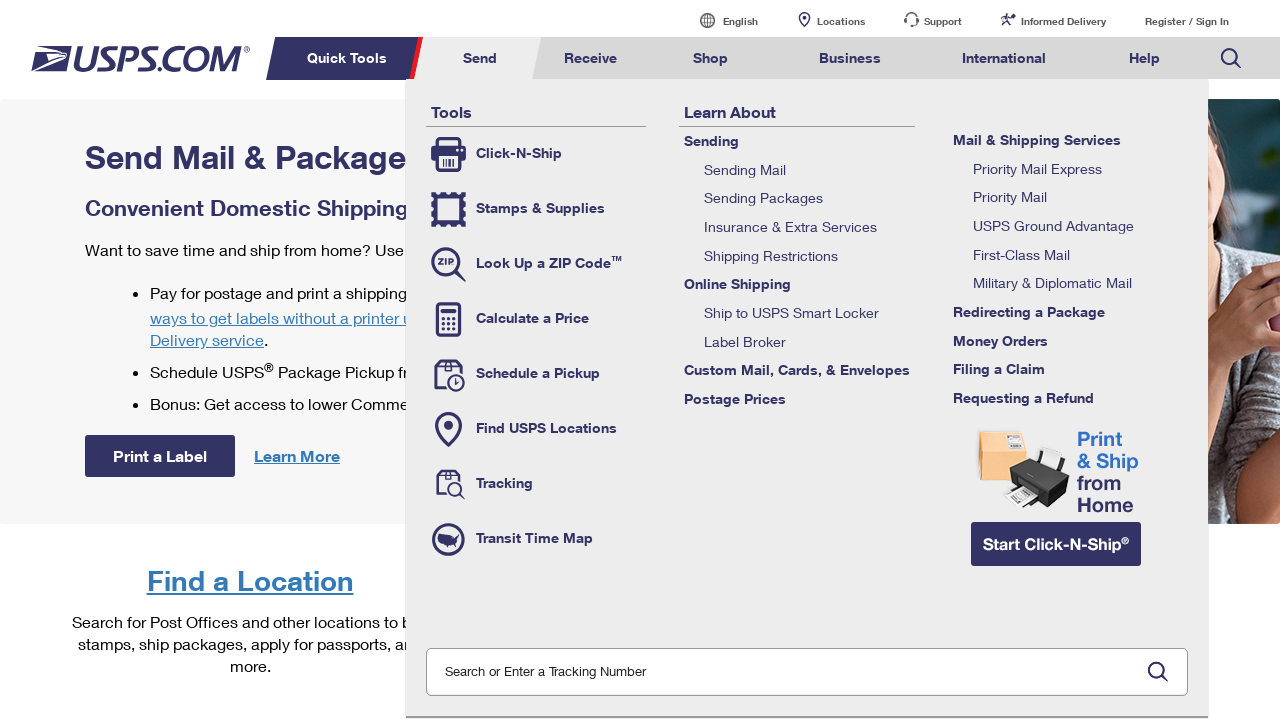

Page loaded completely
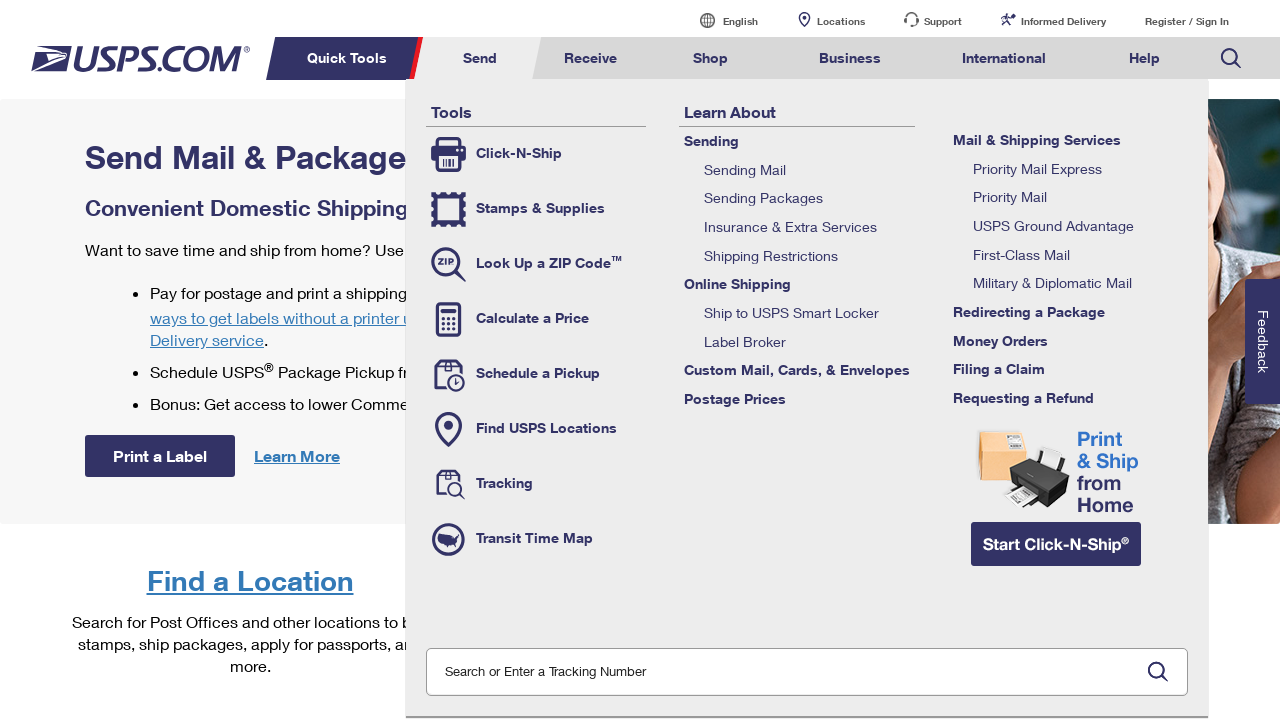

Verified page title is 'Send Mail & Packages | USPS'
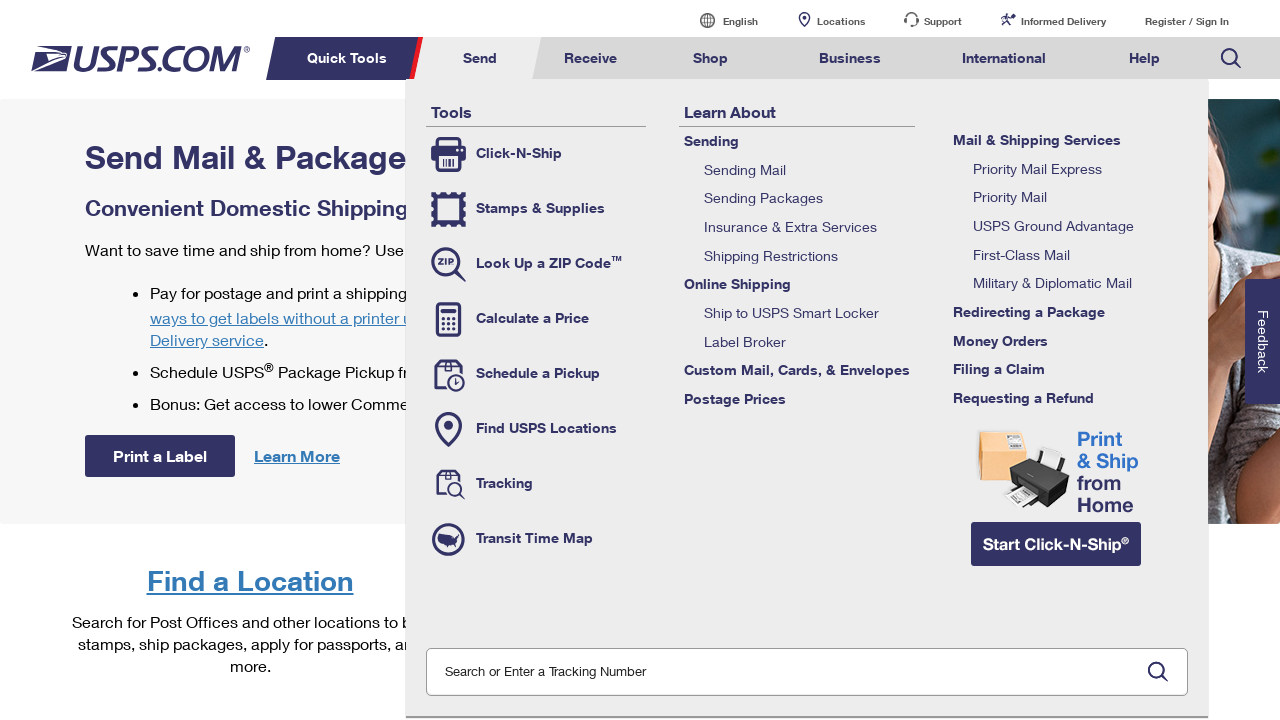

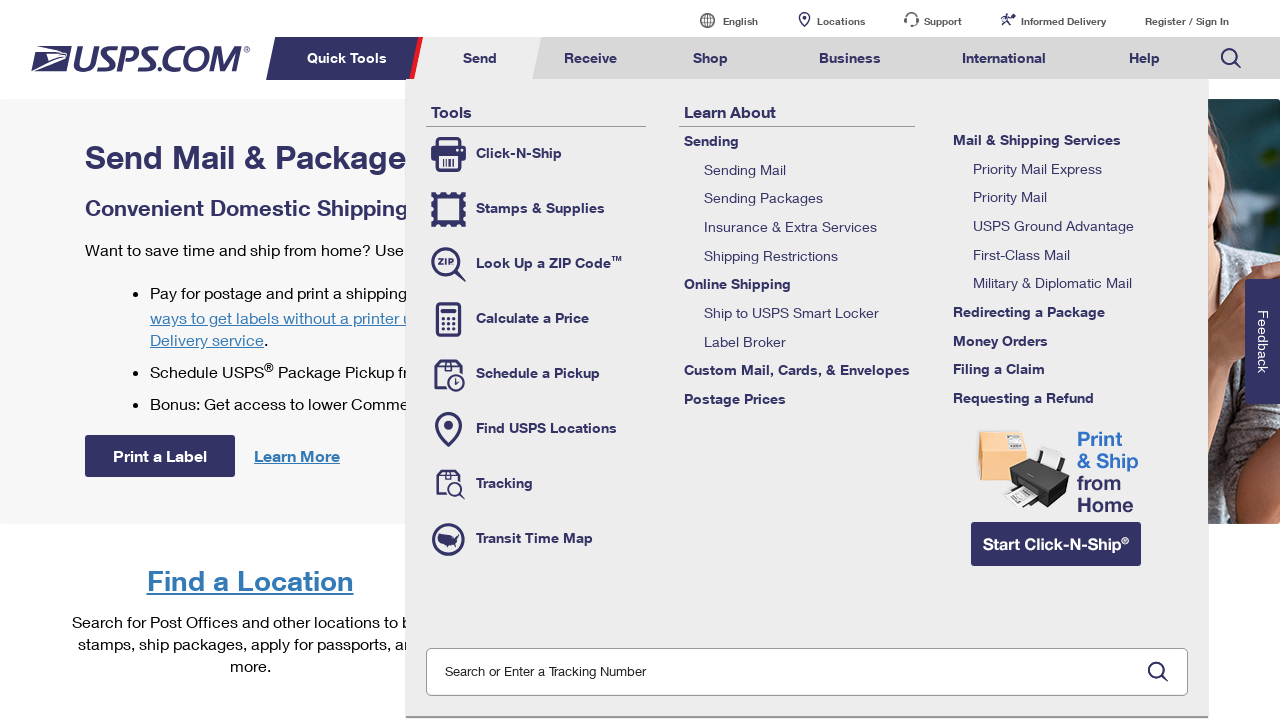